Tests dropdown selection functionality by selecting values from single and multi-select dropdowns using different selection methods

Starting URL: https://demoqa.com/select-menu

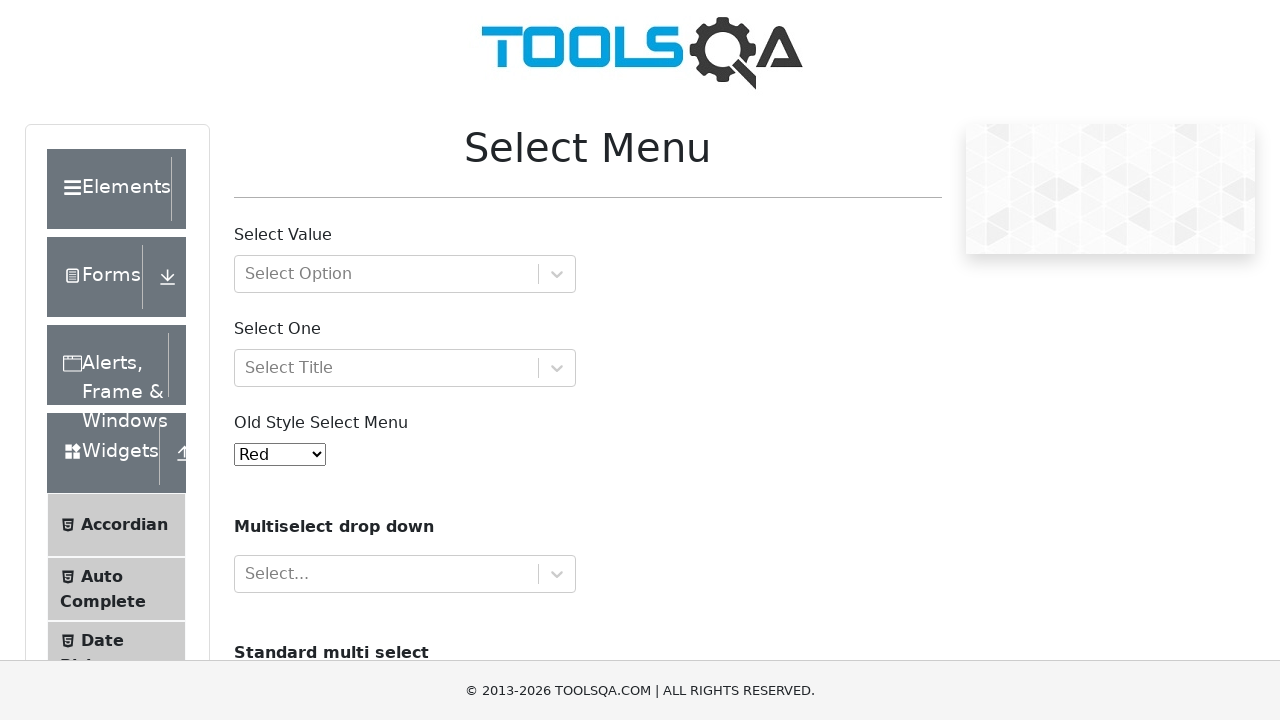

Located single select dropdown element with id 'oldSelectMenu'
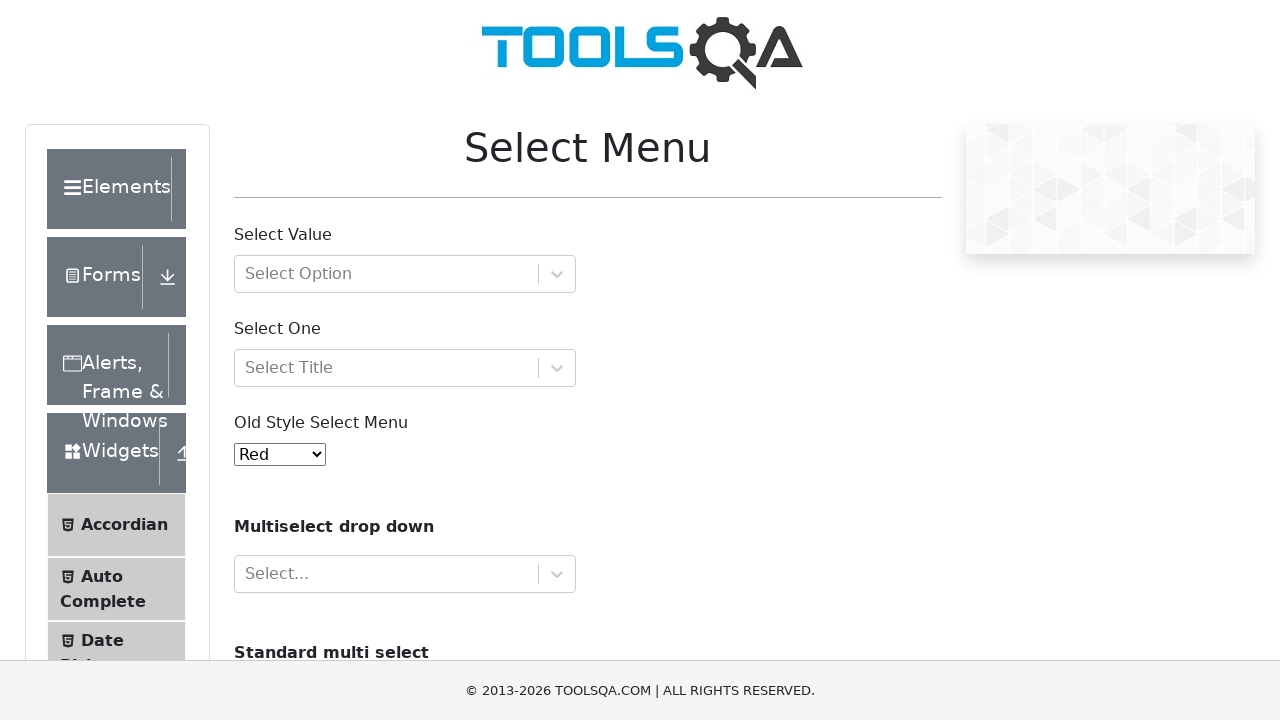

Selected option with value '4' from single select dropdown on #oldSelectMenu
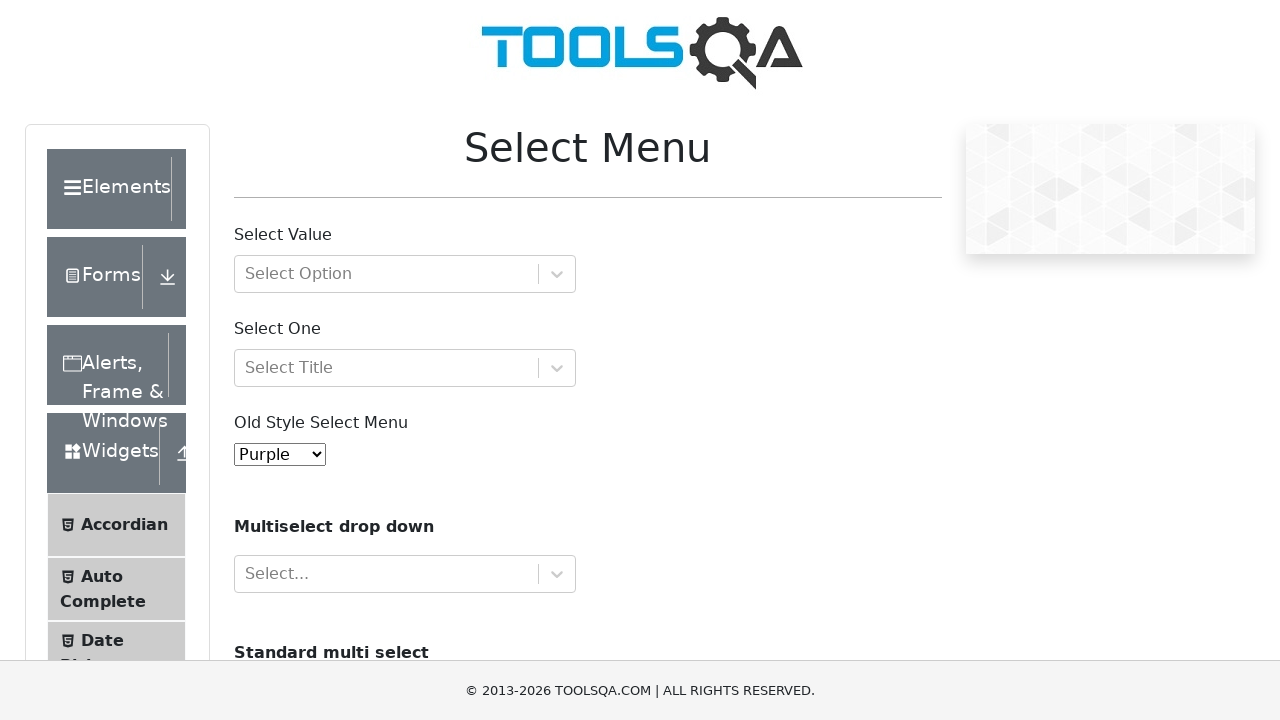

Selected option at index 1 (Blue) from single select dropdown on #oldSelectMenu
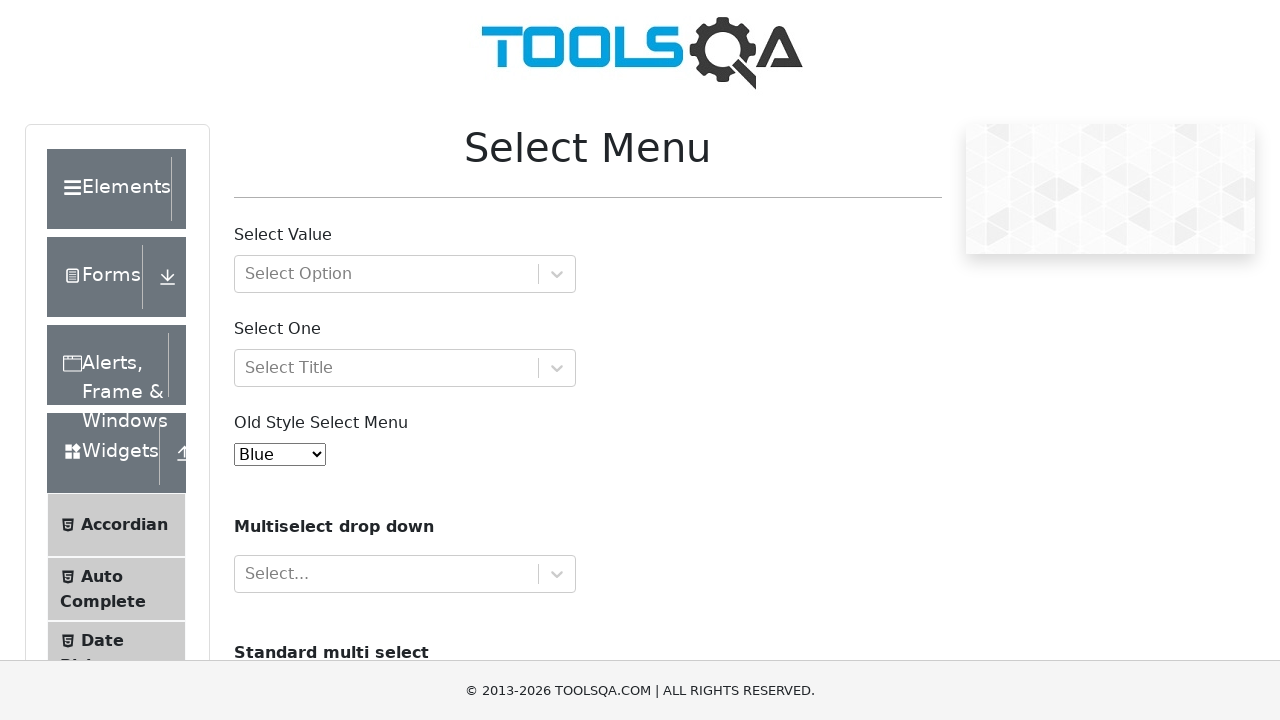

Selected option with visible text 'Black' from single select dropdown on #oldSelectMenu
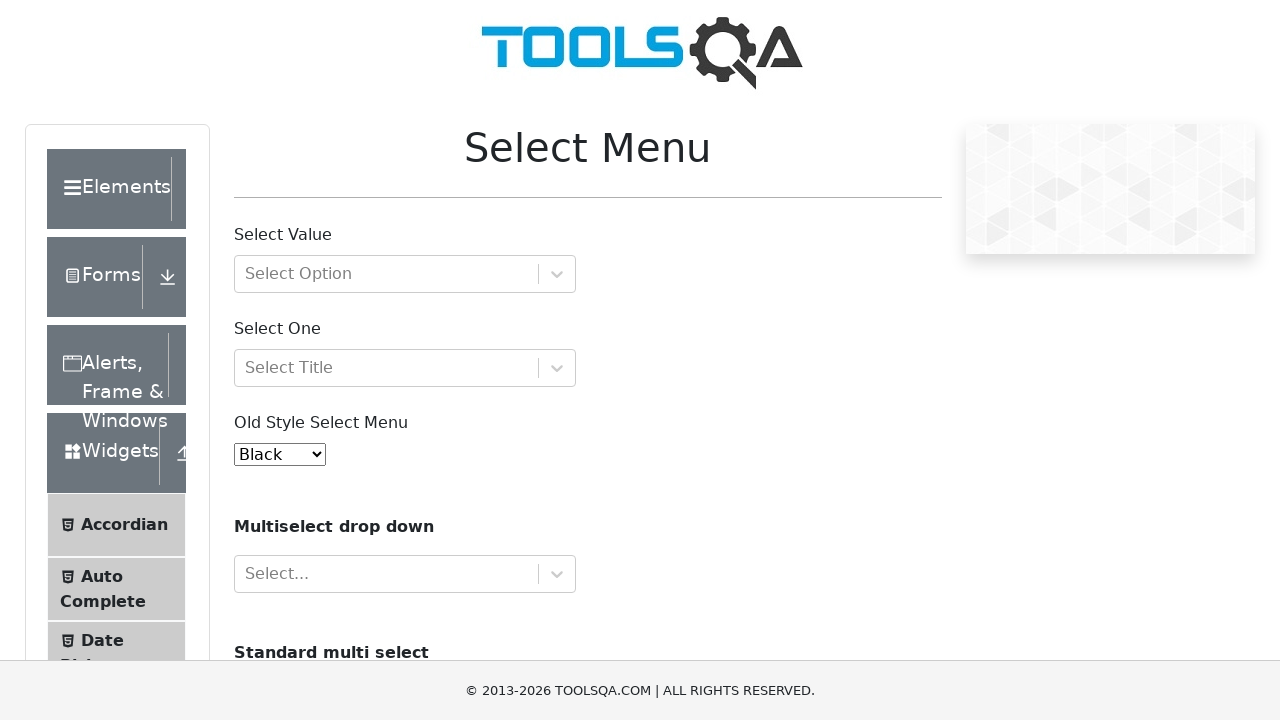

Located multi-select dropdown element with name 'cars'
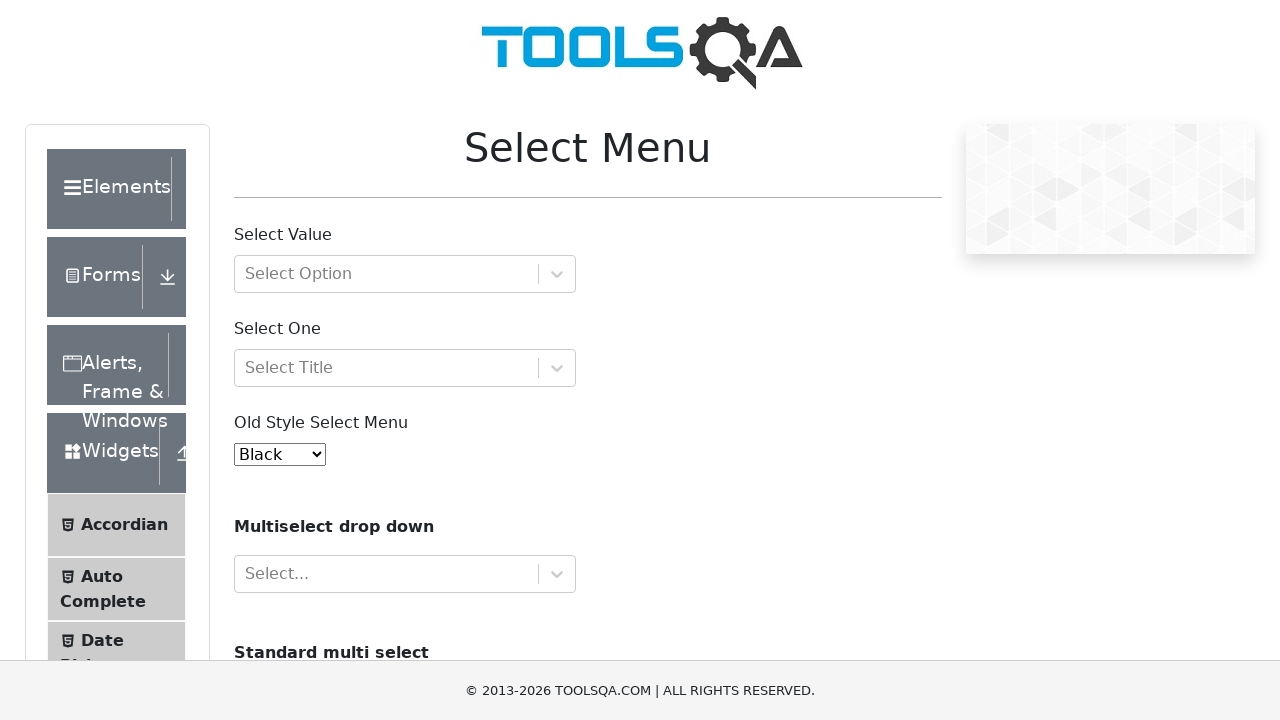

Selected option at index 2 (Audi) from multi-select dropdown on select[name='cars']
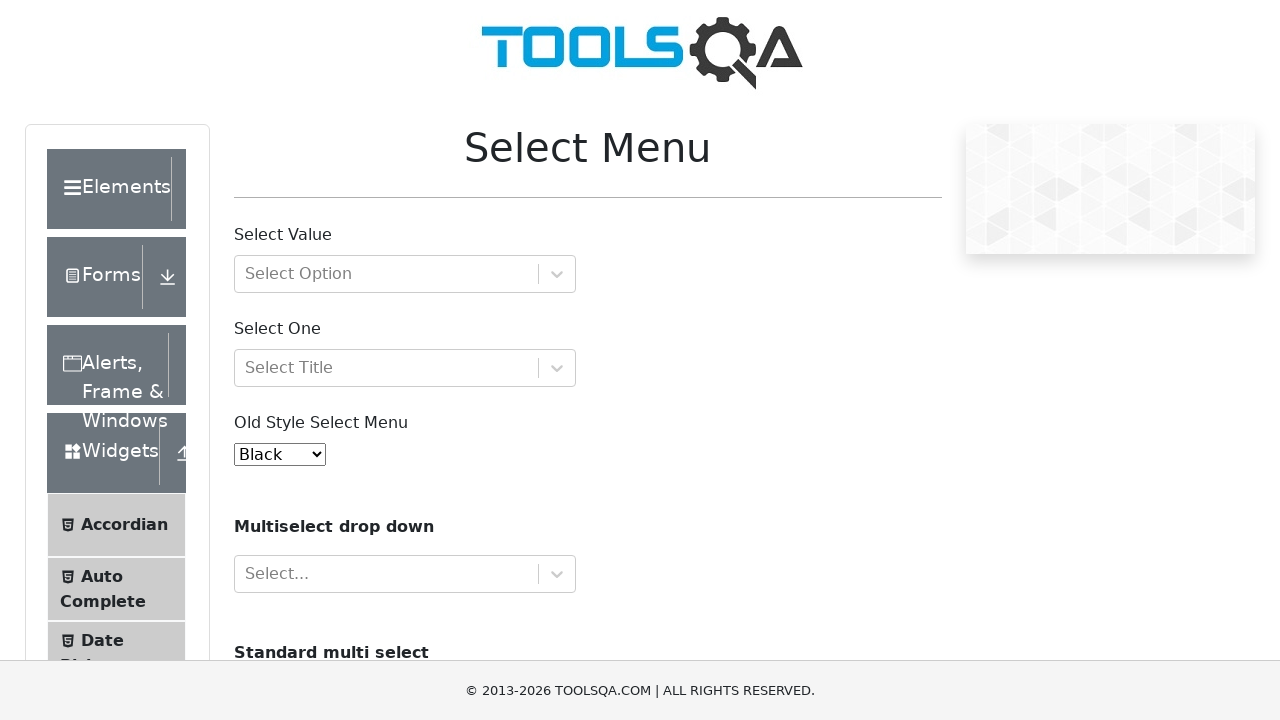

Selected option with visible text 'Volvo' from multi-select dropdown on select[name='cars']
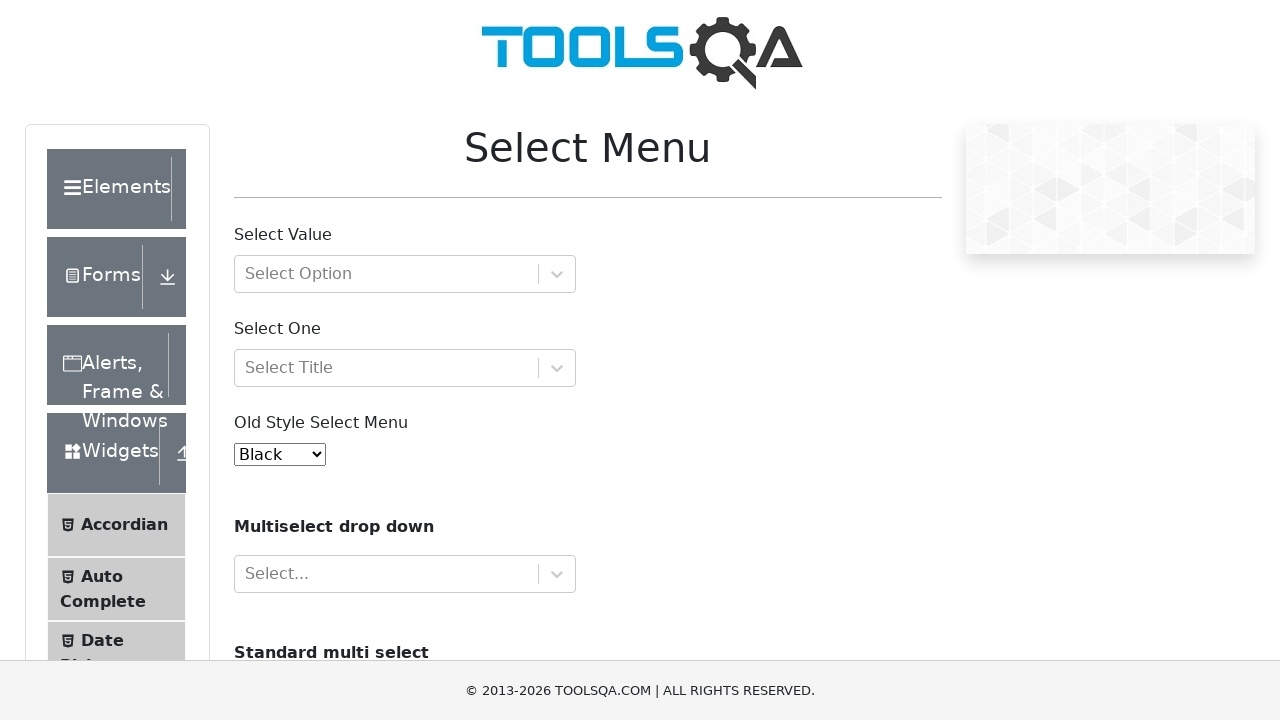

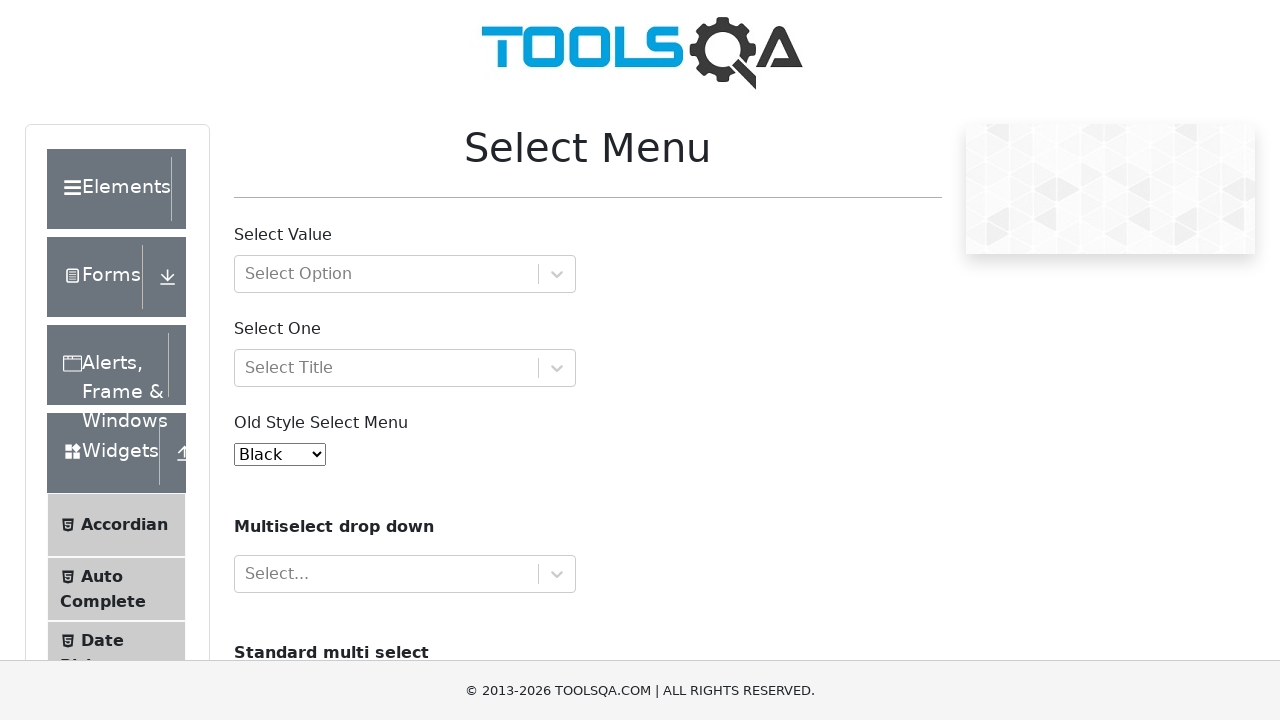